Tests date picker by navigating 5 months back and selecting the 11th day

Starting URL: https://kristinek.github.io/site/examples/actions

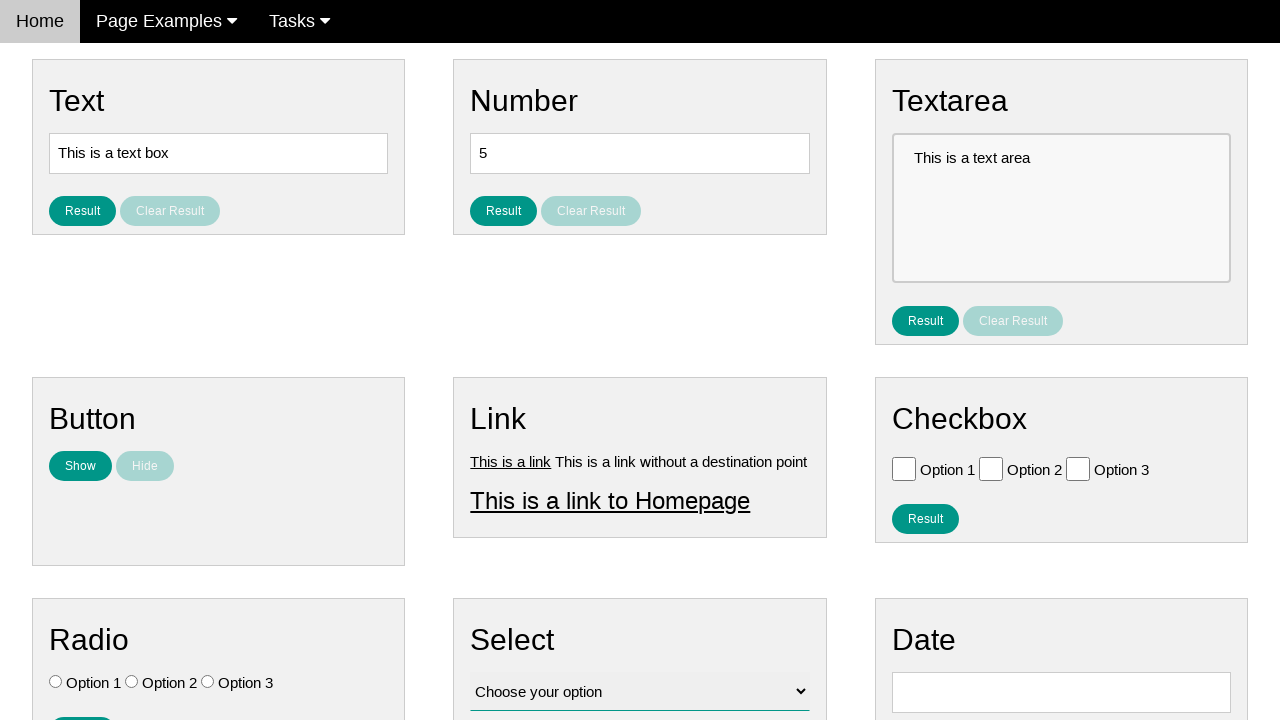

Clicked date picker input to open calendar at (1061, 692) on input#vfb-8
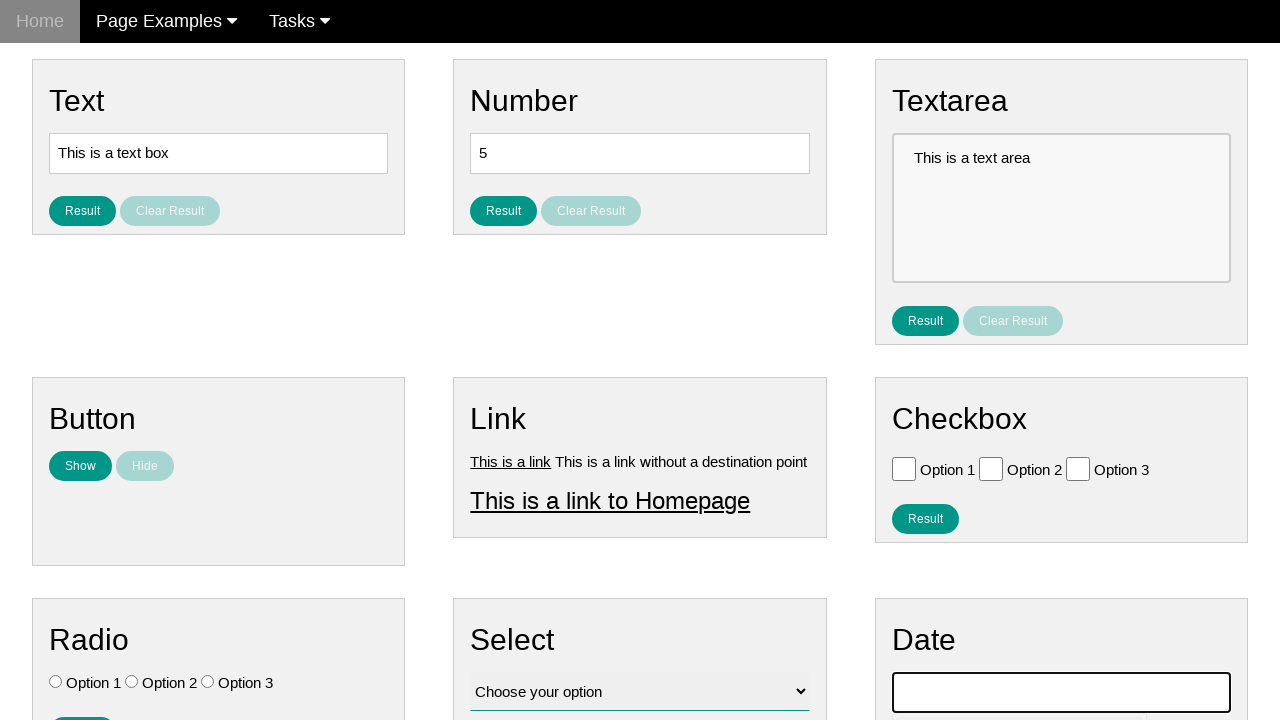

Clicked Prev button to navigate back (iteration 1/5) at (912, 408) on span:text('Prev')
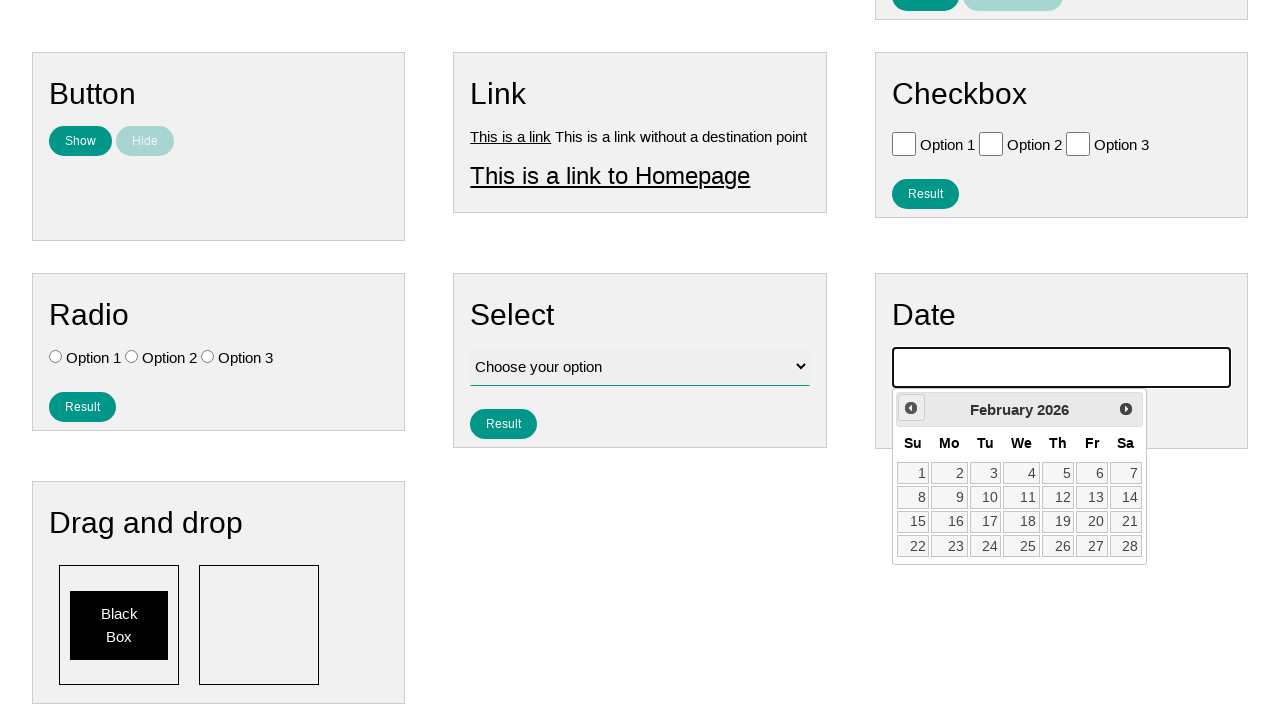

Waited 200ms for calendar animation to complete
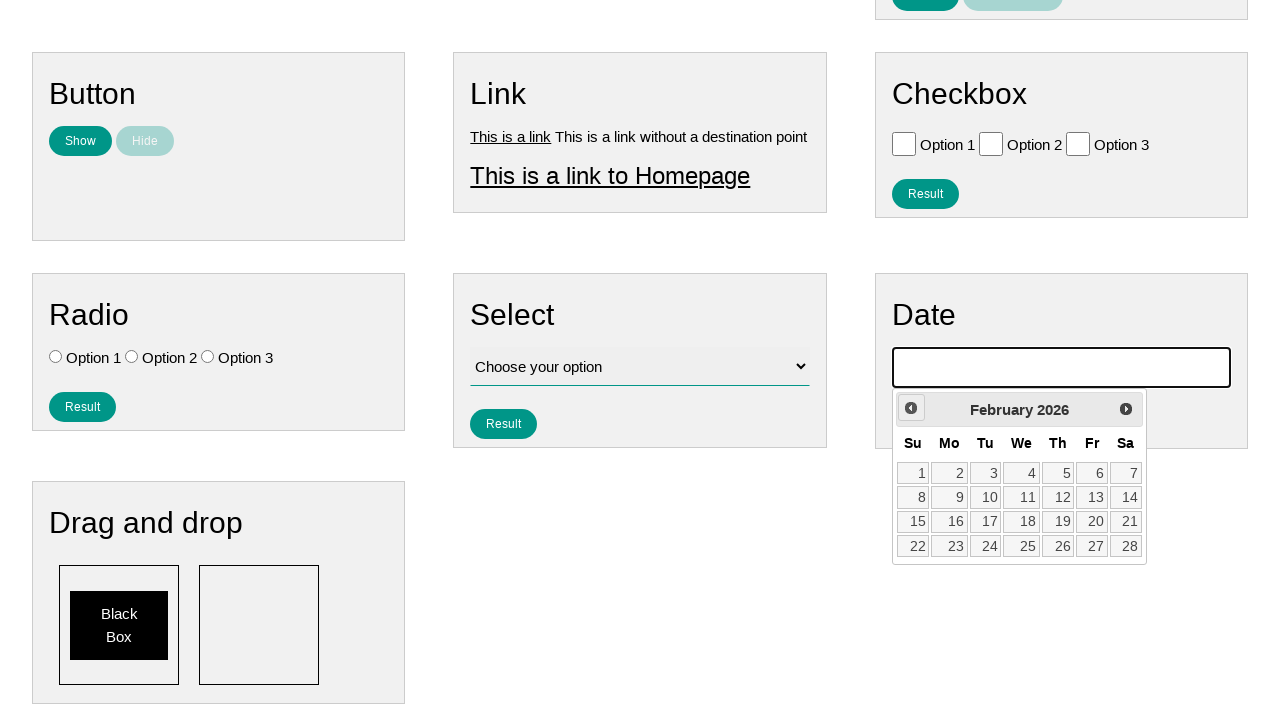

Clicked Prev button to navigate back (iteration 2/5) at (911, 408) on span:text('Prev')
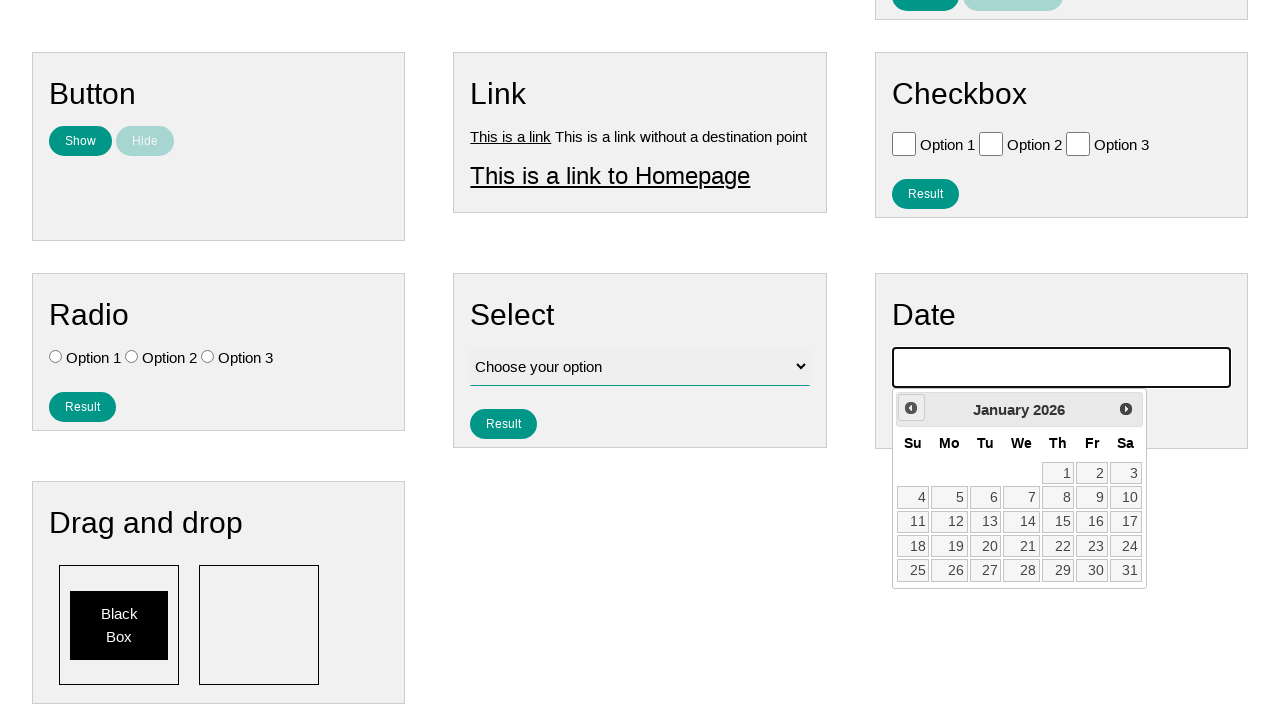

Waited 200ms for calendar animation to complete
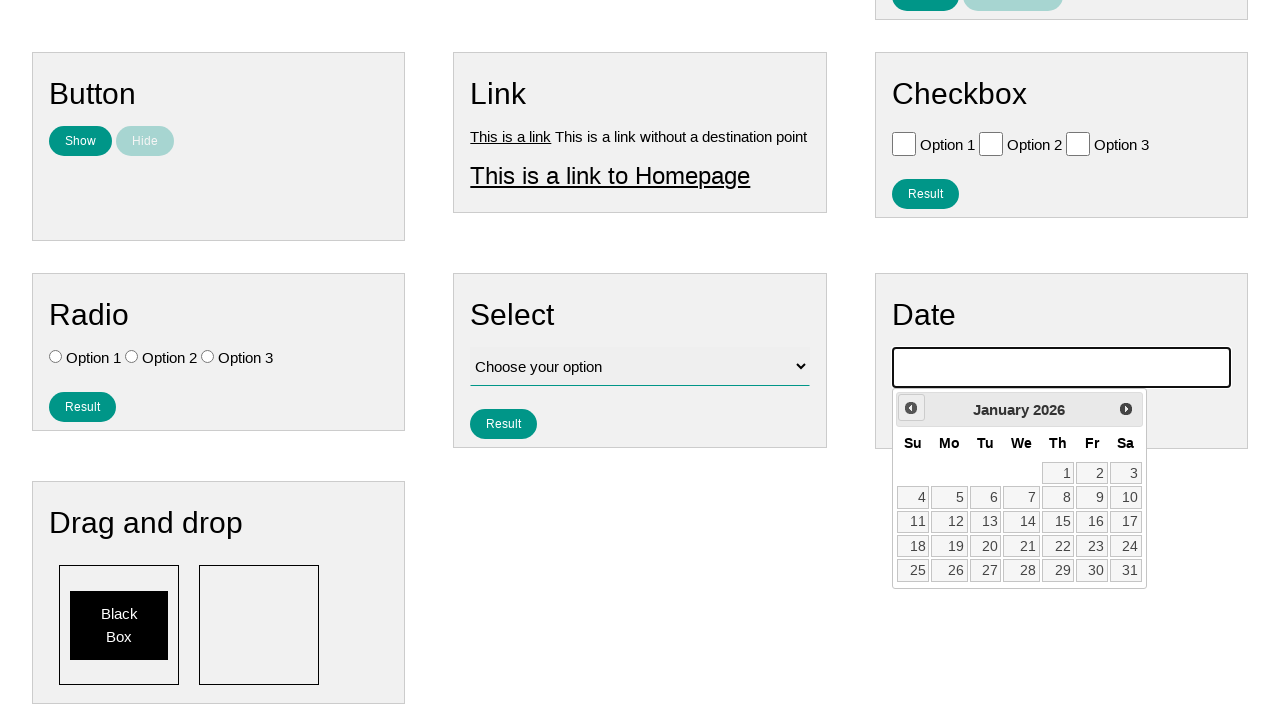

Clicked Prev button to navigate back (iteration 3/5) at (911, 408) on span:text('Prev')
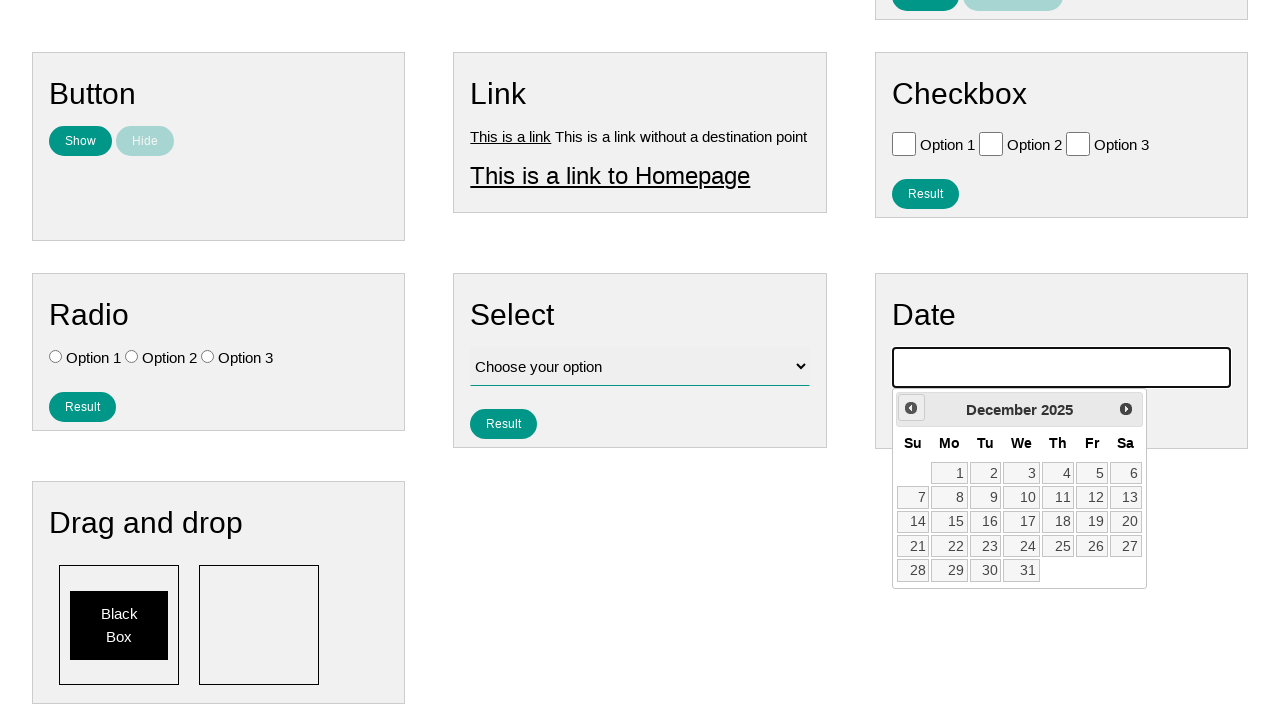

Waited 200ms for calendar animation to complete
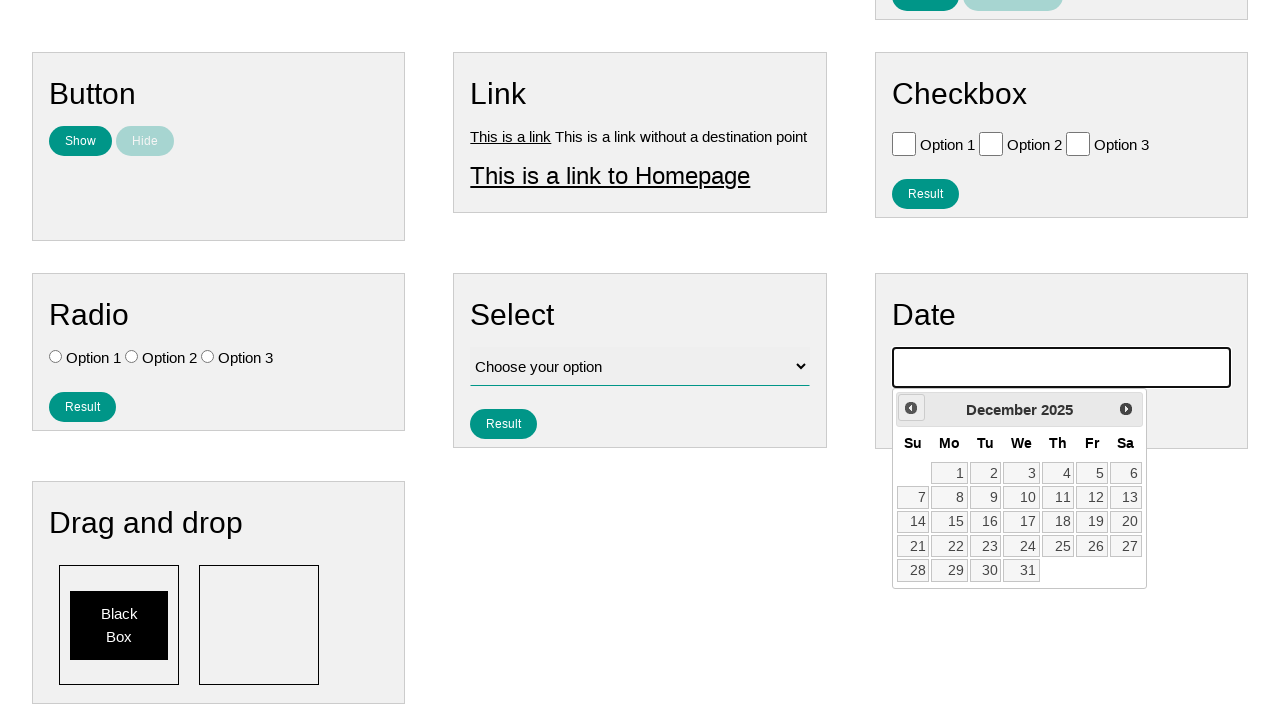

Clicked Prev button to navigate back (iteration 4/5) at (911, 408) on span:text('Prev')
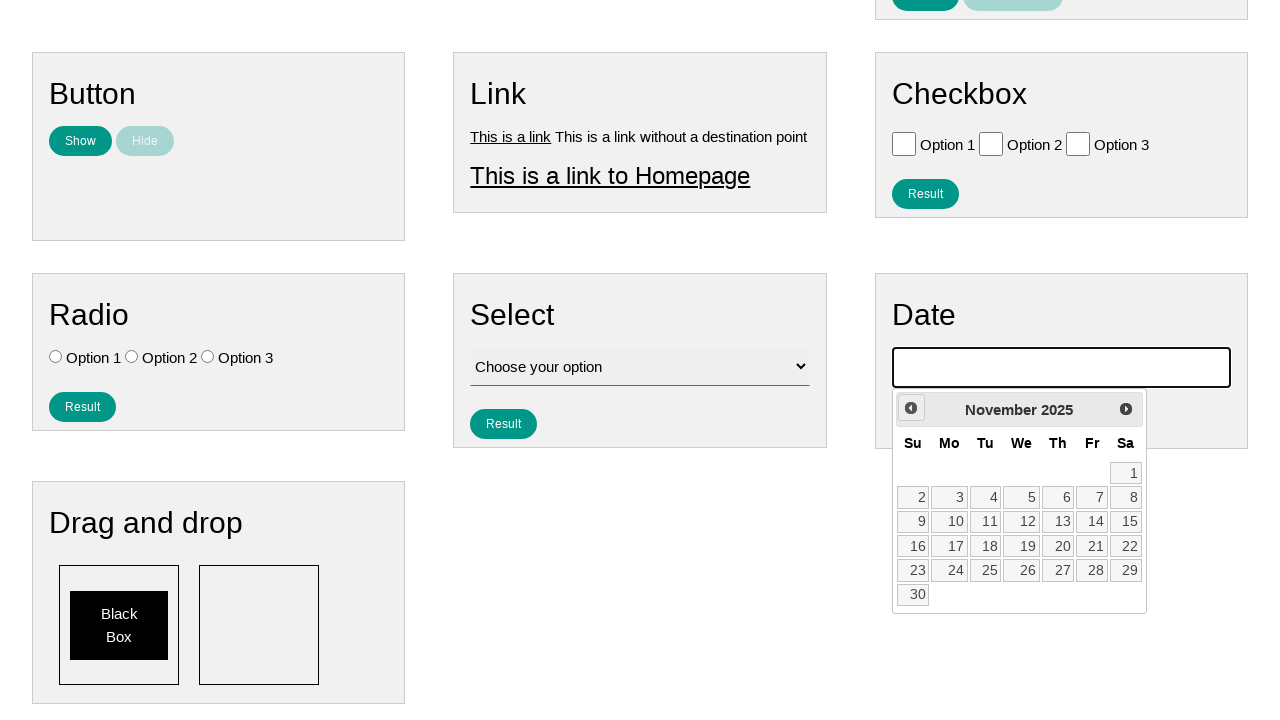

Waited 200ms for calendar animation to complete
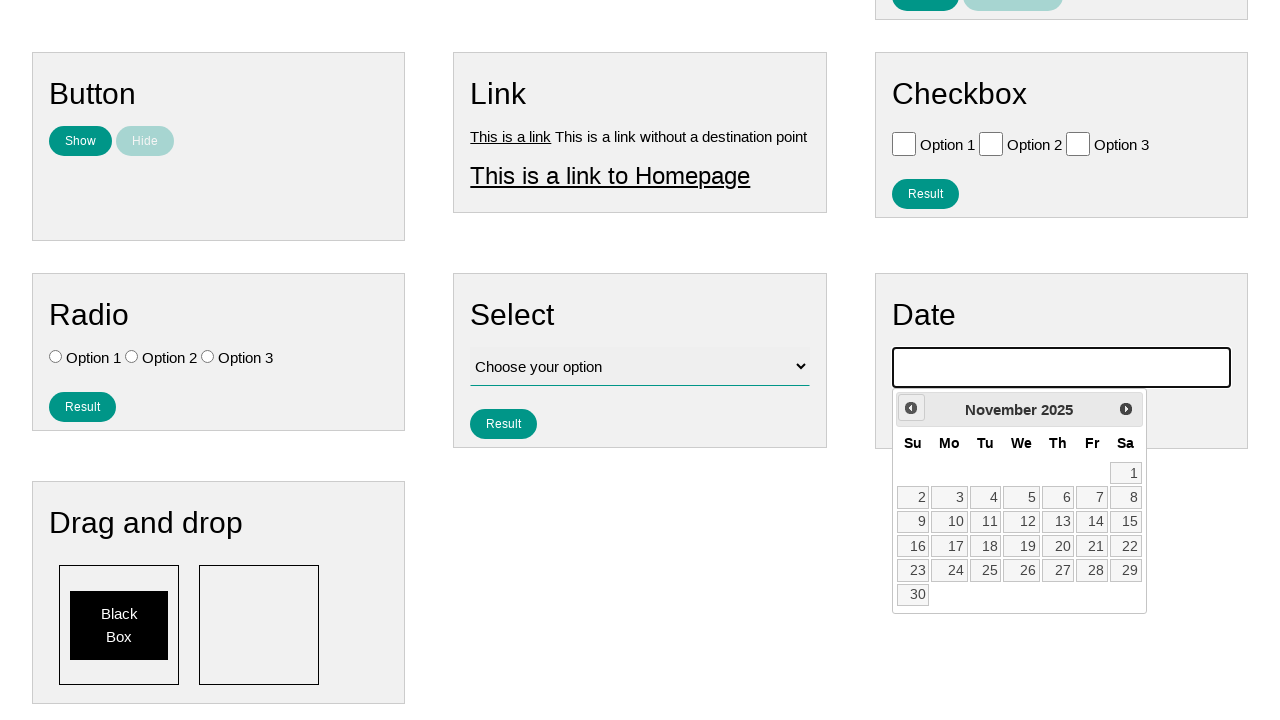

Clicked Prev button to navigate back (iteration 5/5) at (911, 408) on span:text('Prev')
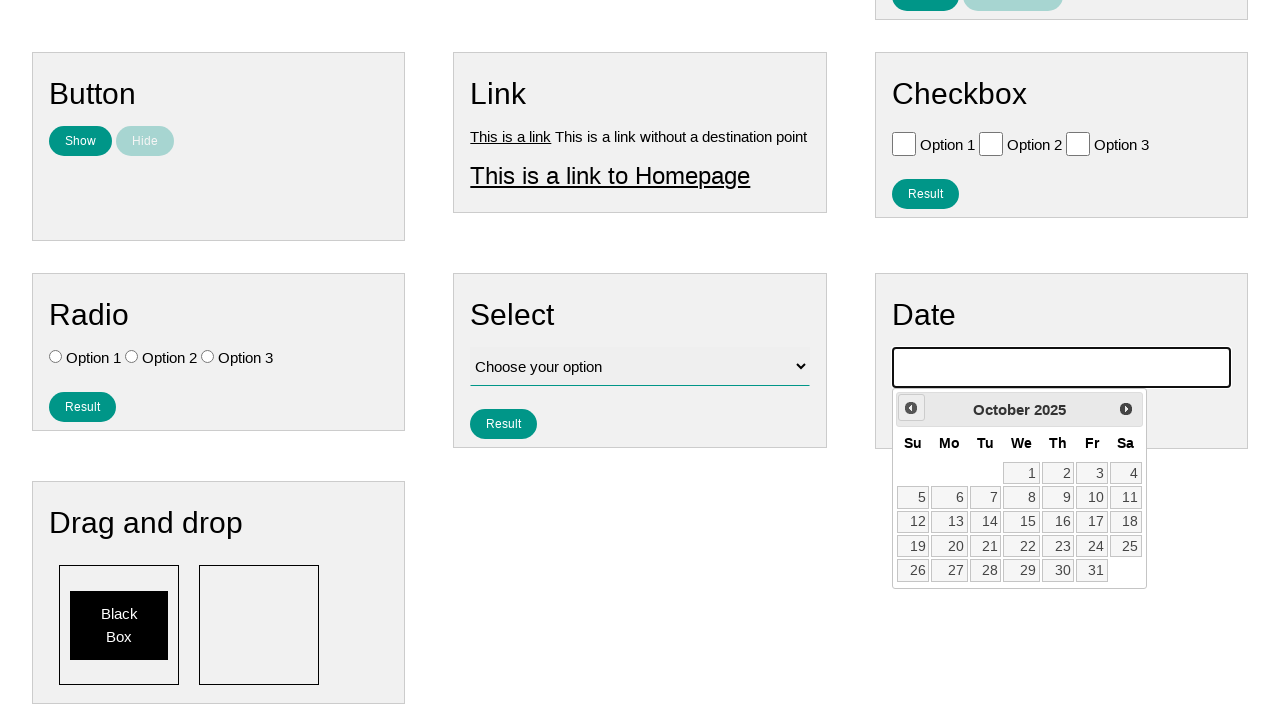

Waited 200ms for calendar animation to complete
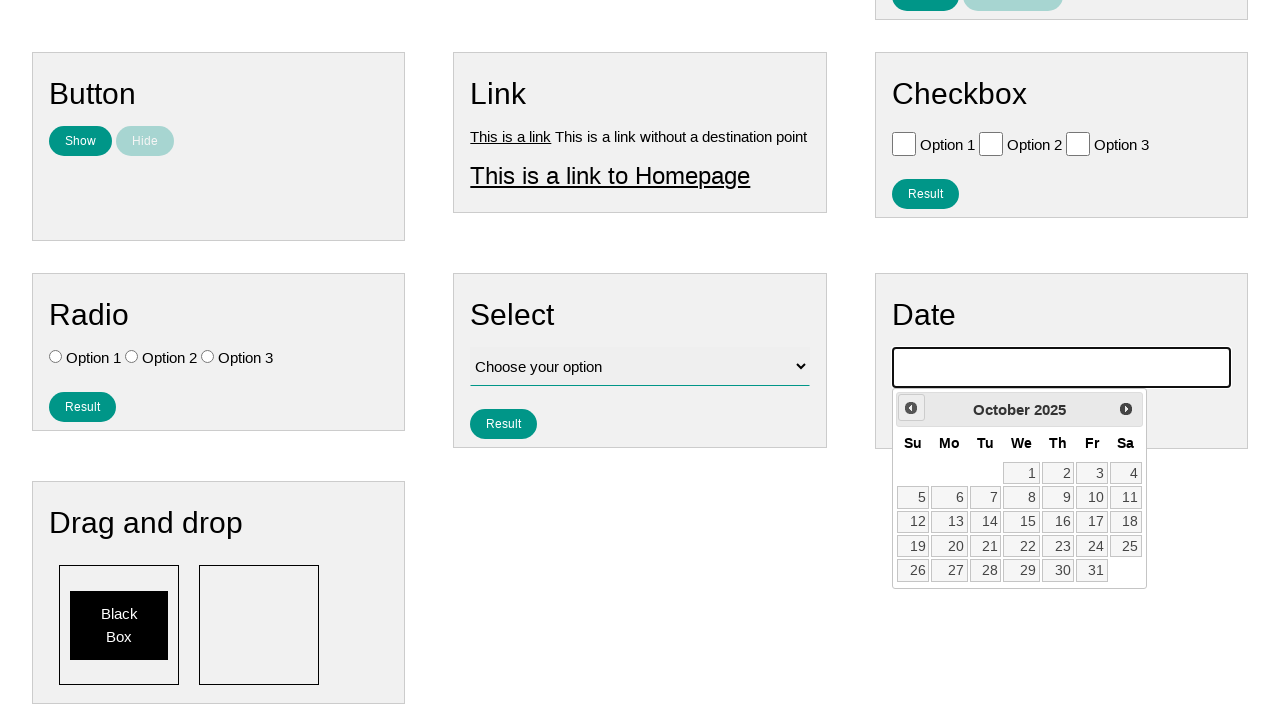

Selected the 11th day from the calendar at (1126, 497) on a:text('11')
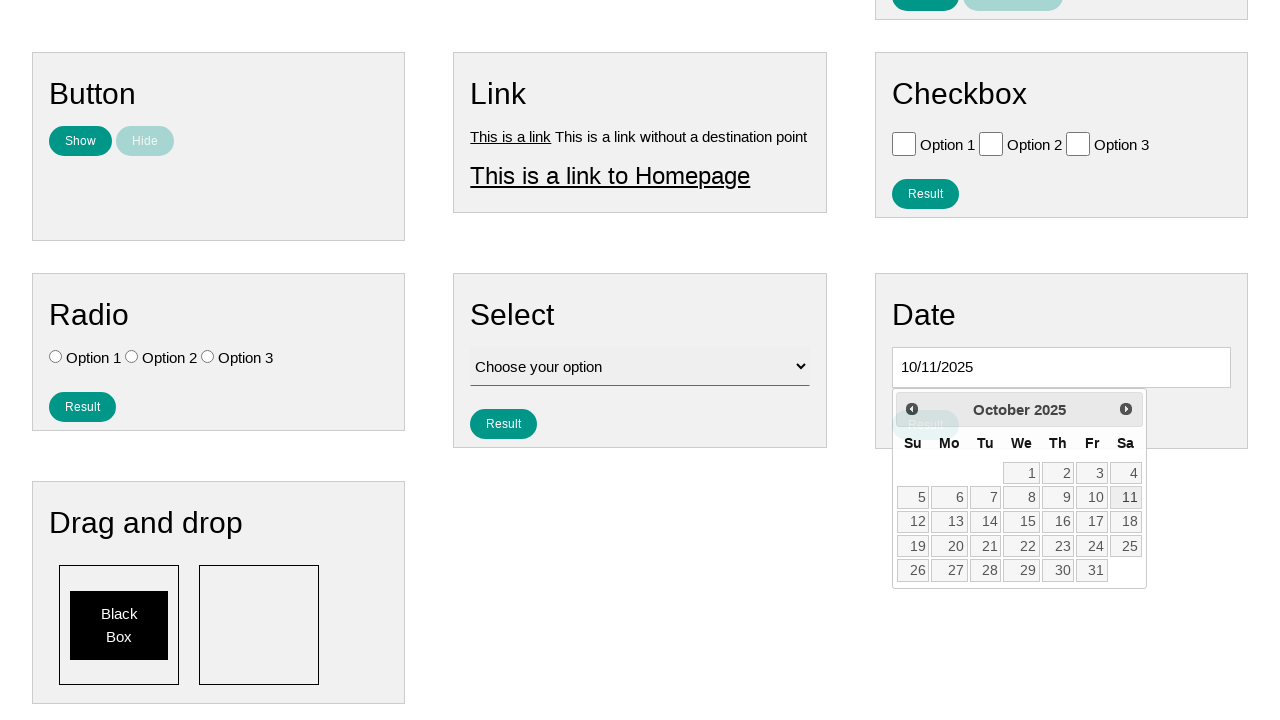

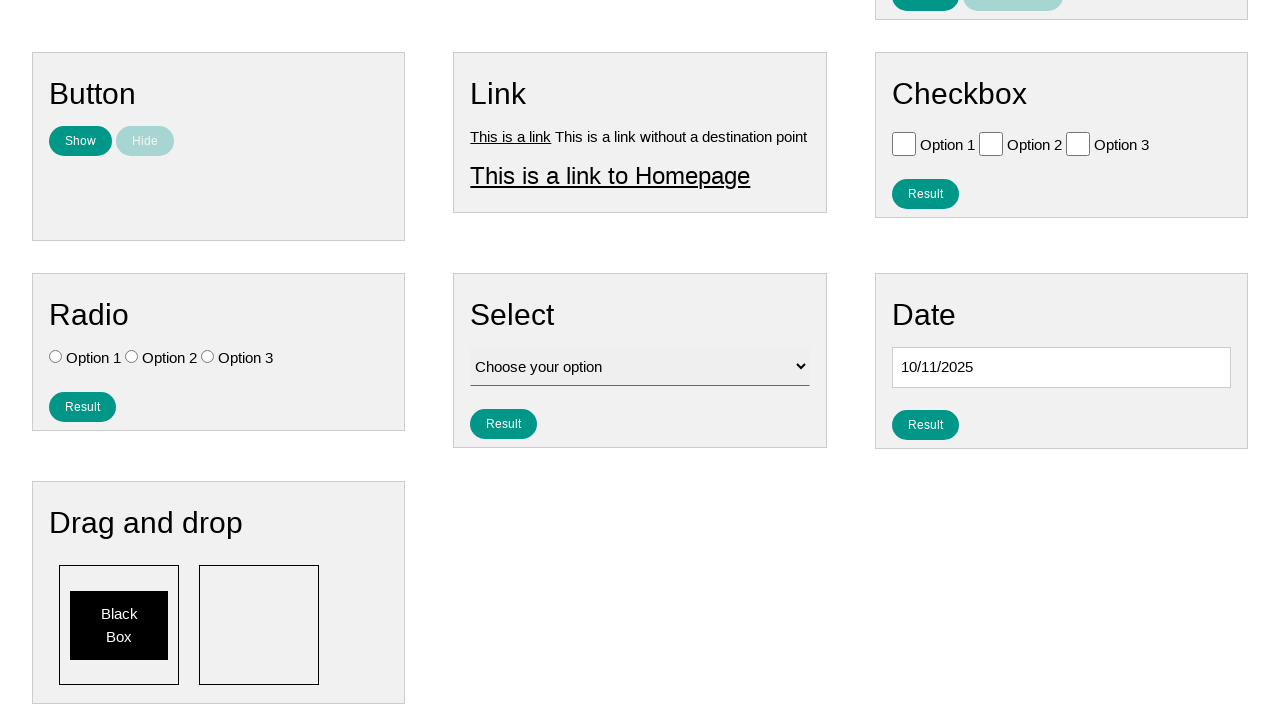